Navigates to the Cydeo practice page and sets viewport size

Starting URL: https://practice.cydeo.com/

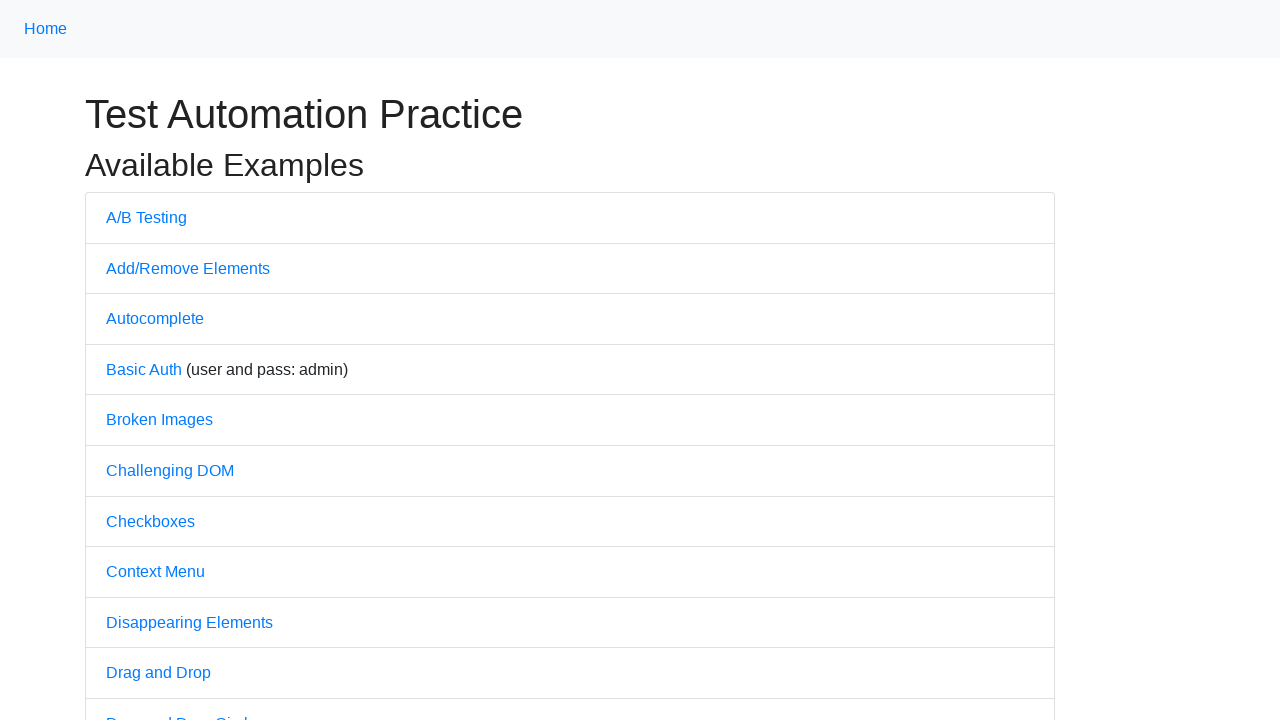

Set viewport size to 1200x800 pixels
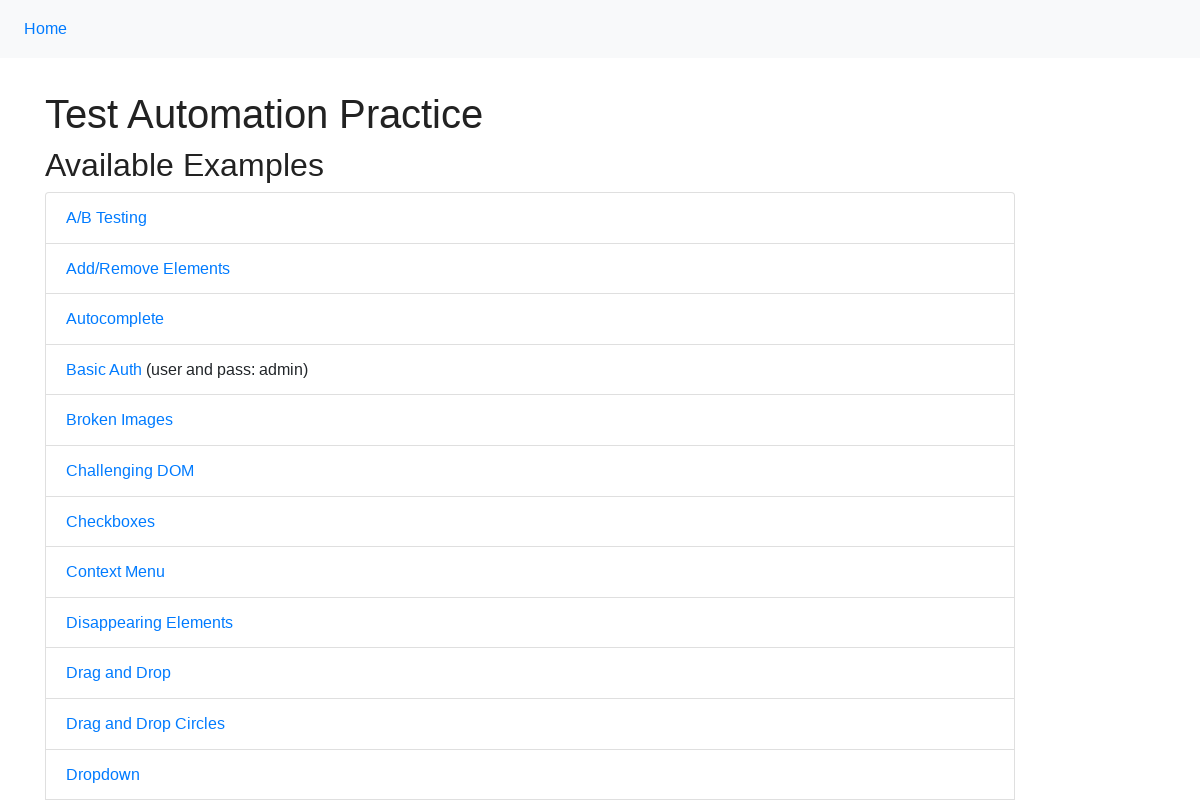

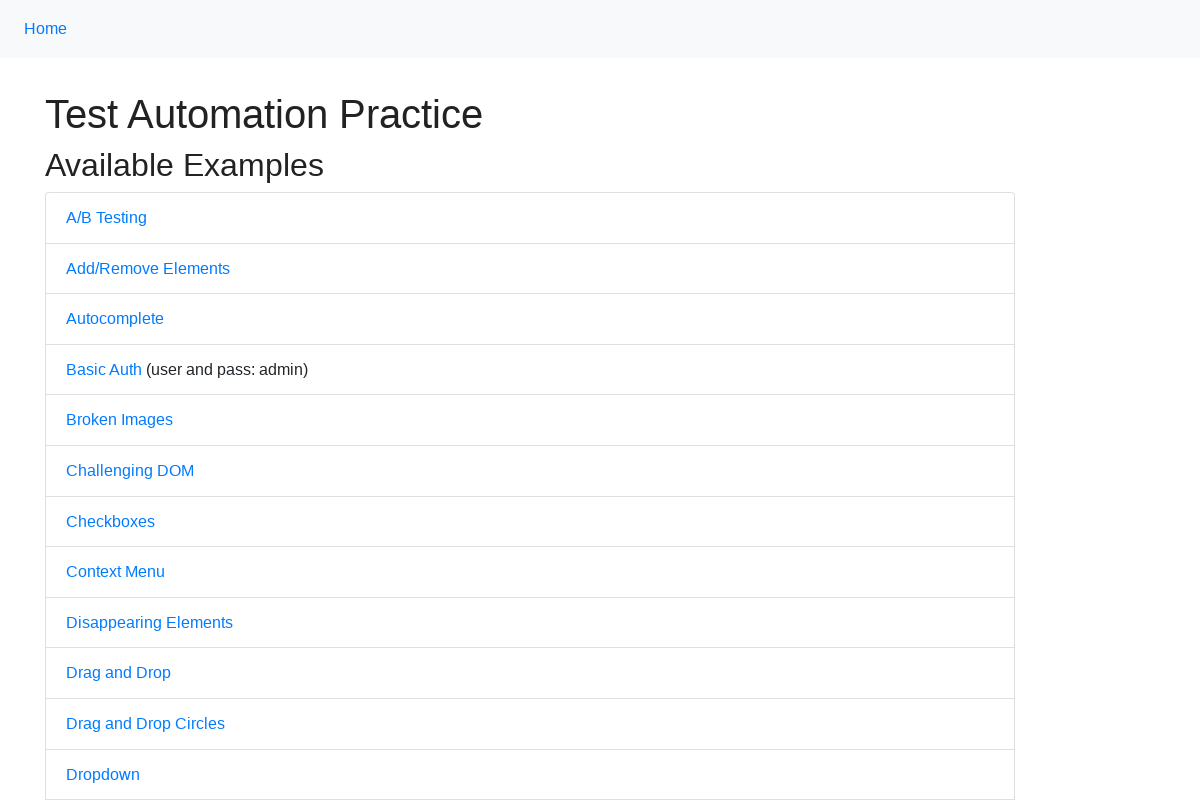